Tests navigation to the "Books" section by clicking on the Books card on the homepage and verifying the section title.

Starting URL: http://intershop6.skillbox.ru/

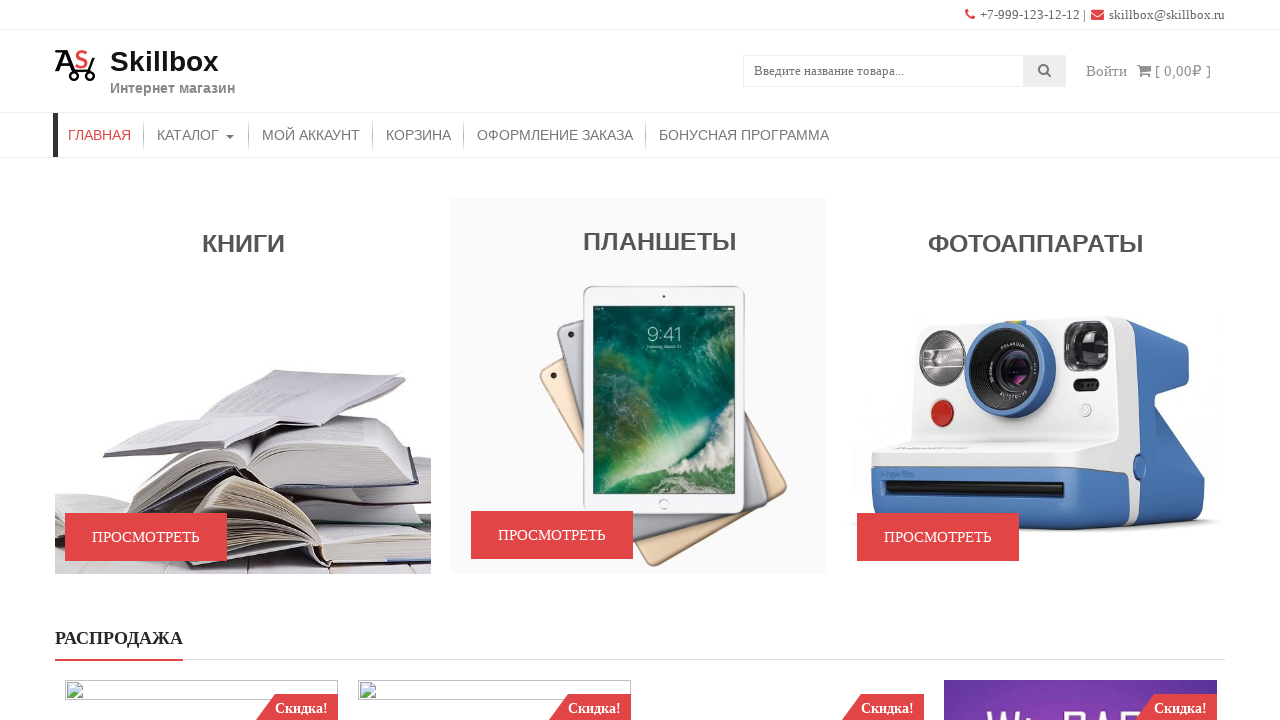

Clicked on the Books card at (243, 391) on #accesspress_storemo-2 .caption
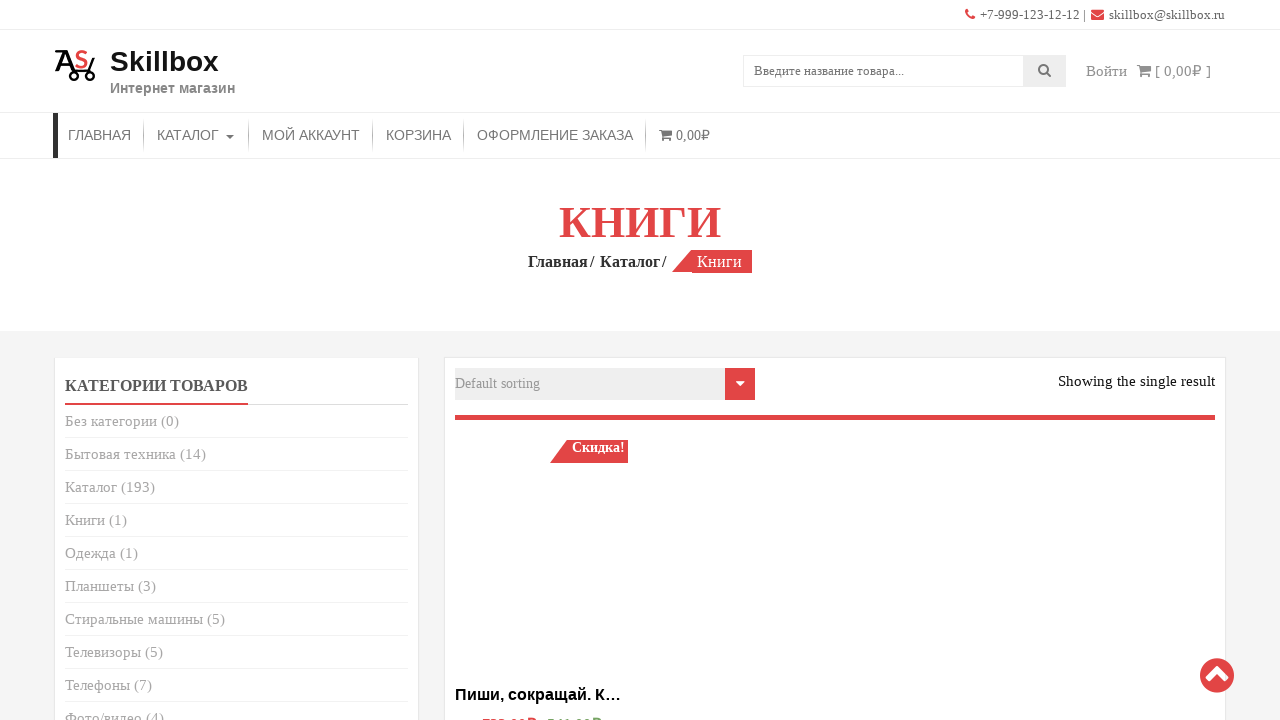

Books section title loaded successfully
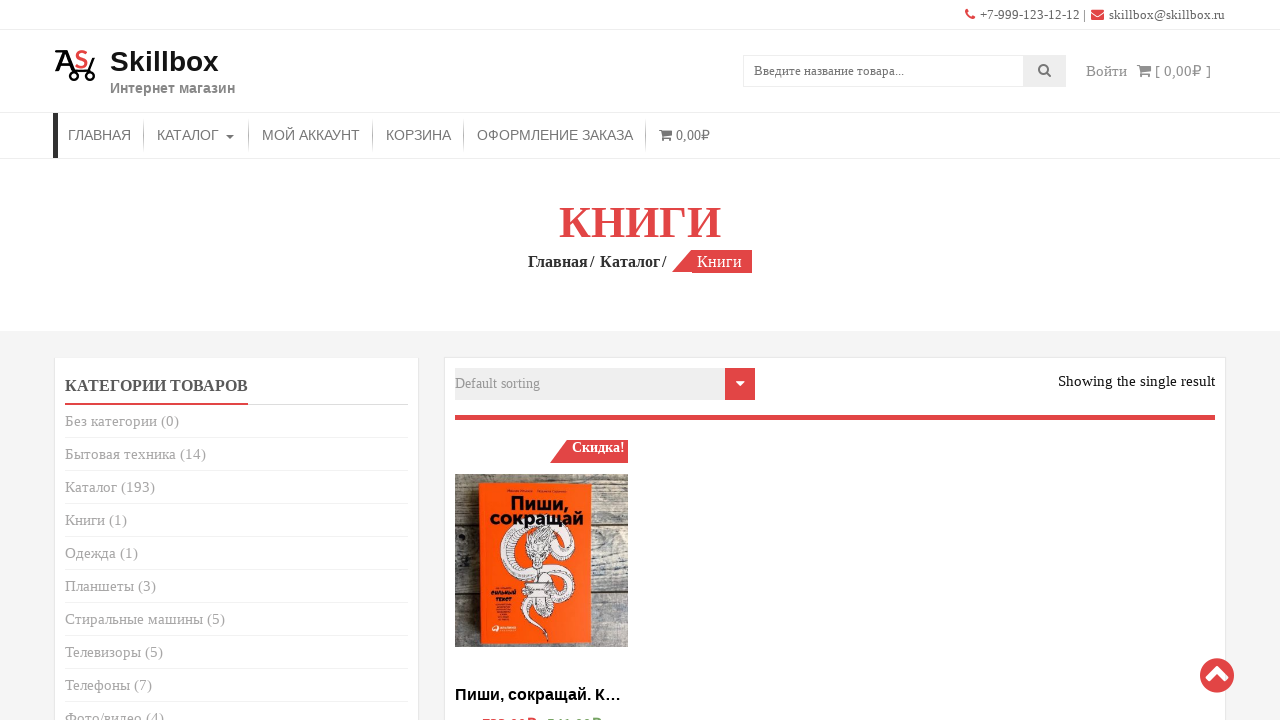

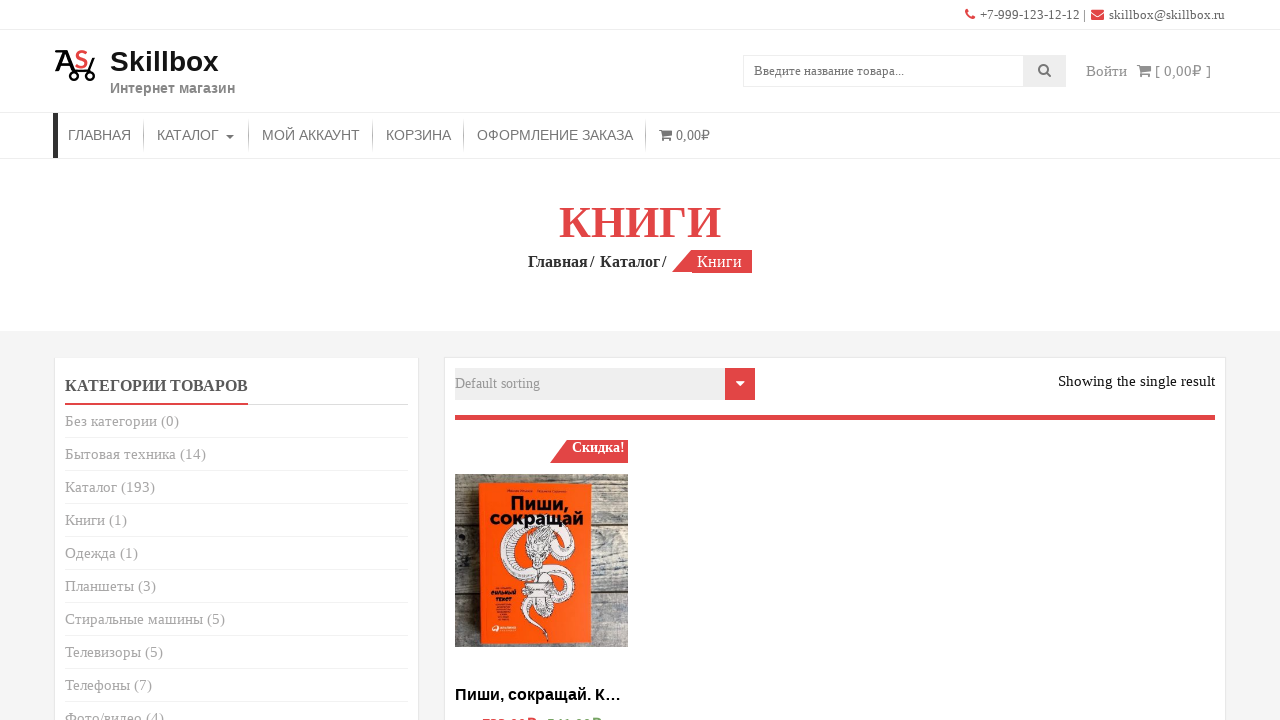